Tests the "Get started" link navigation by clicking it and verifying the Installation heading appears

Starting URL: https://playwright.dev/

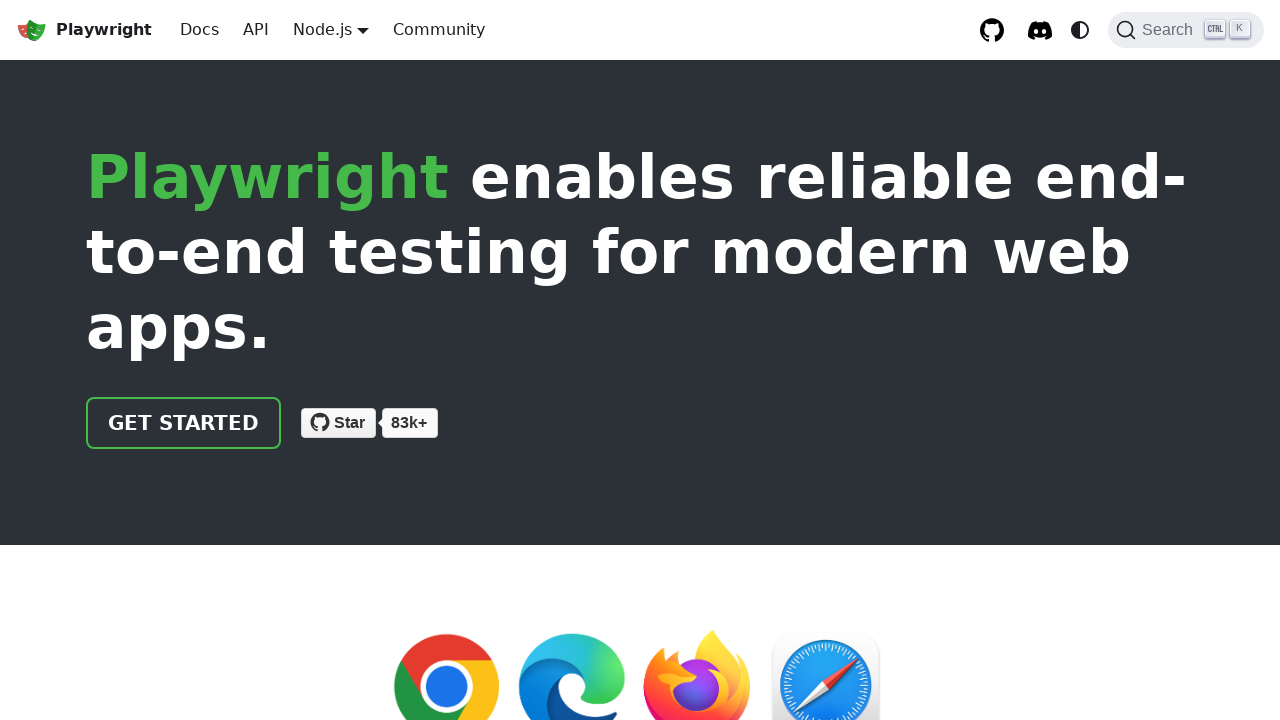

Clicked the 'Get started' link at (184, 423) on internal:role=link[name="Get started"i]
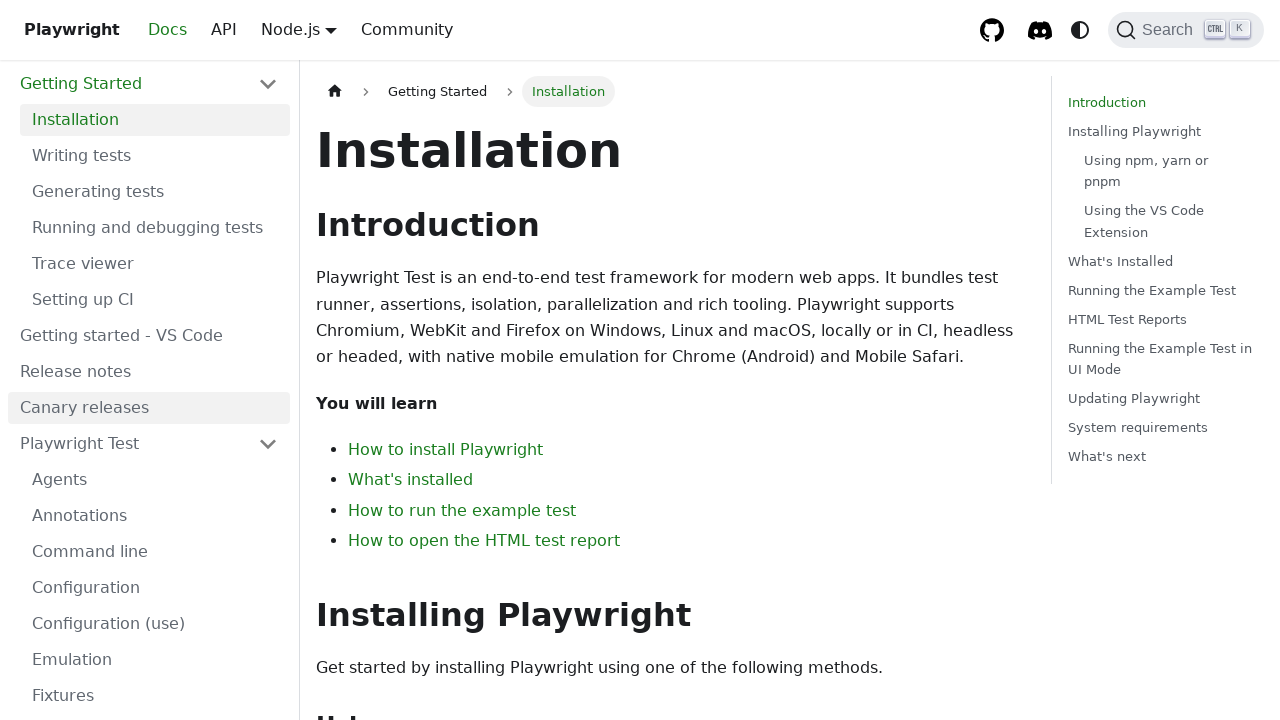

Verified Installation heading is visible
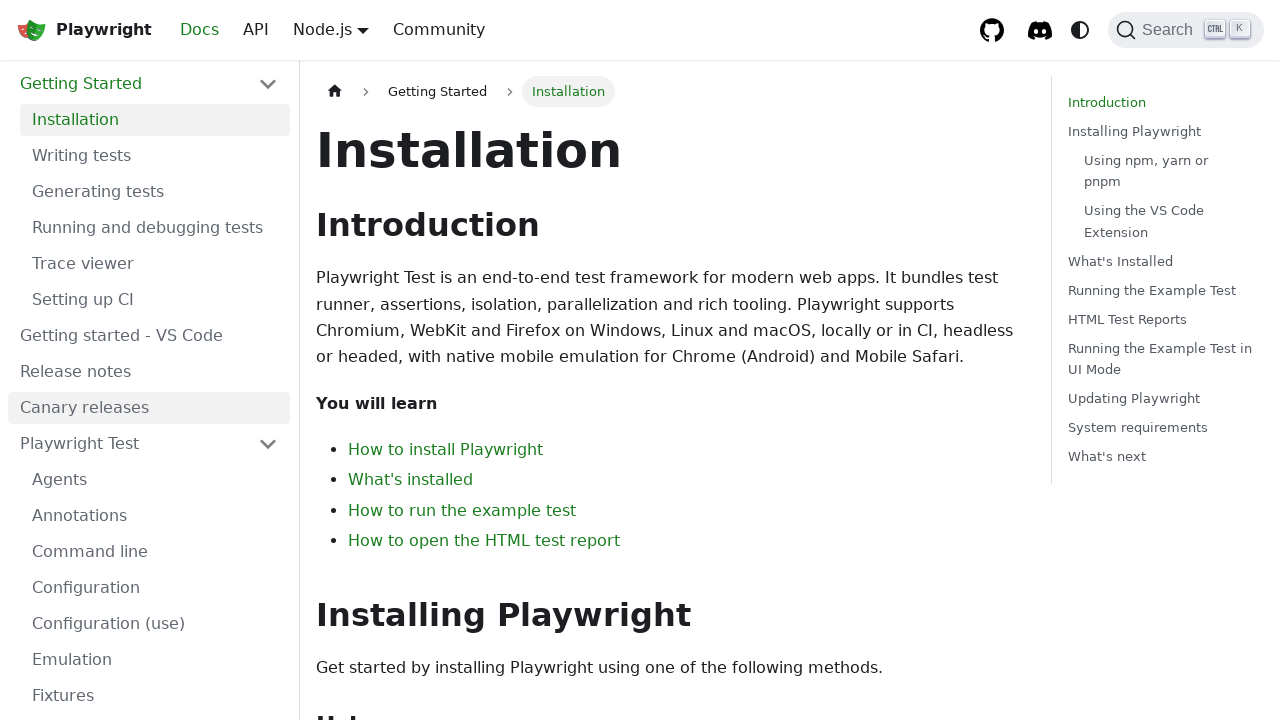

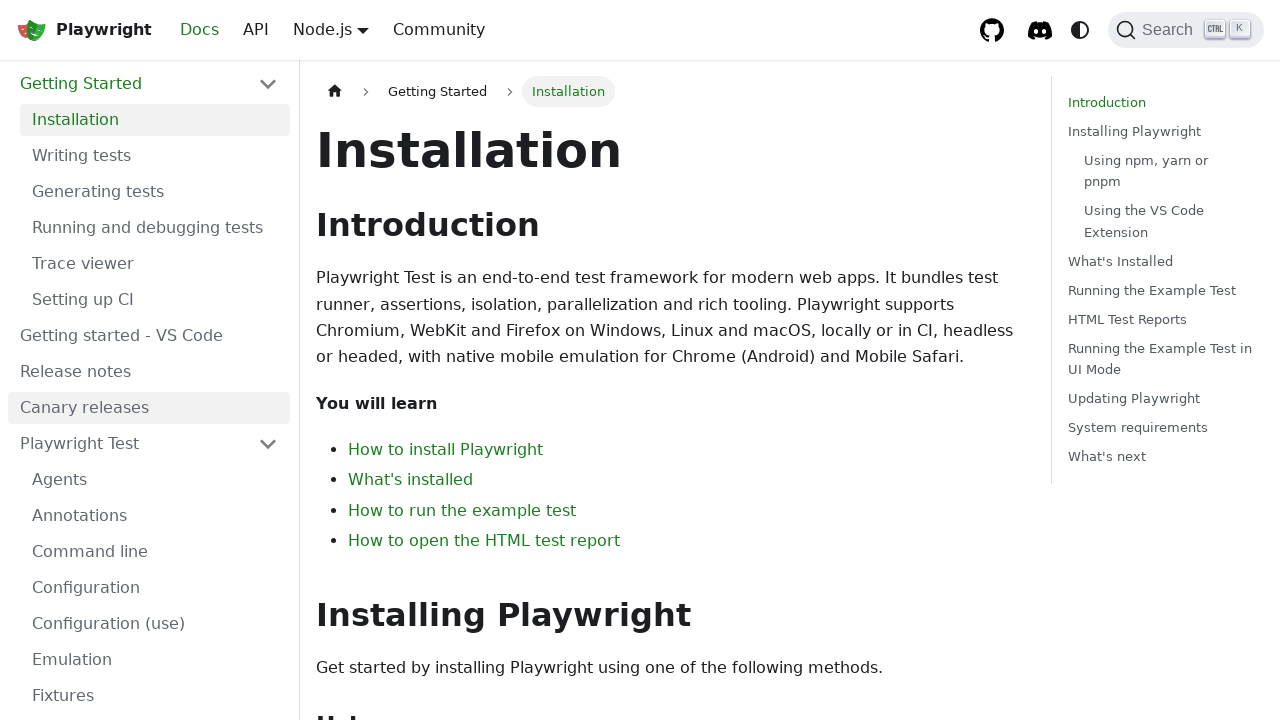